Tests checkbox interaction by ensuring both checkboxes on the page are selected, clicking them if they are not already checked, and verifying their final selected state.

Starting URL: https://the-internet.herokuapp.com/checkboxes

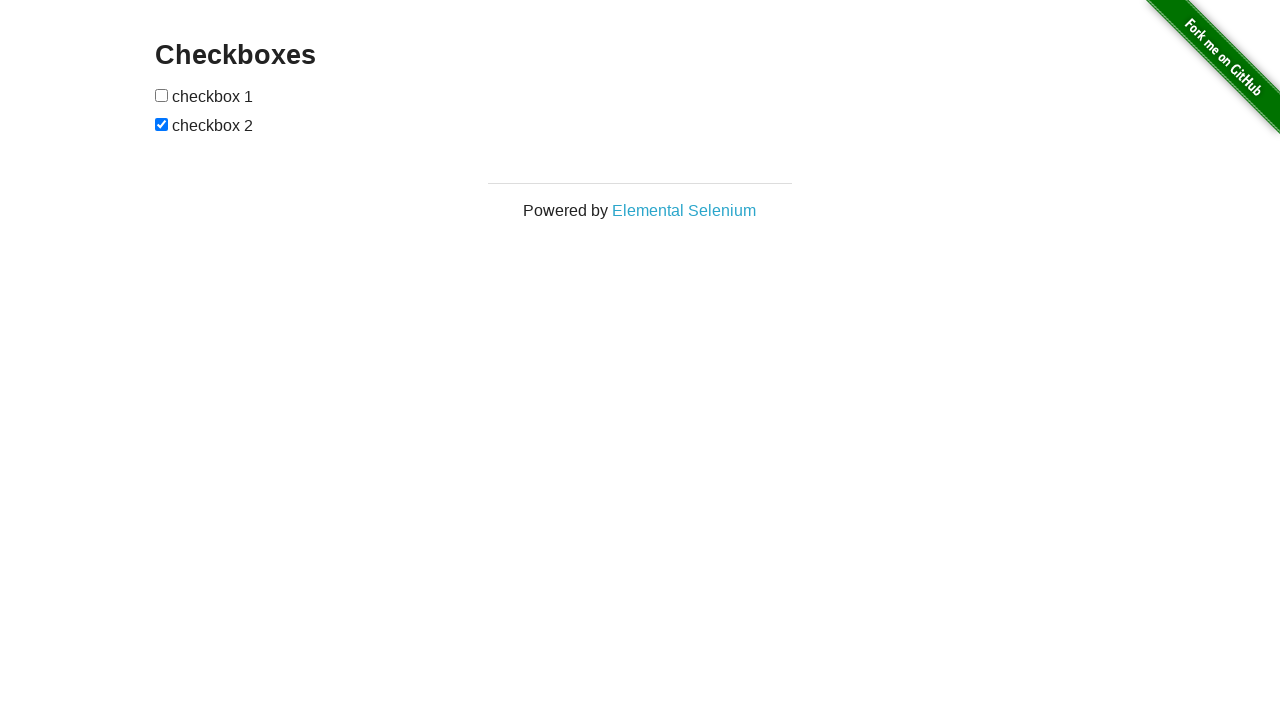

Located all checkboxes on the page
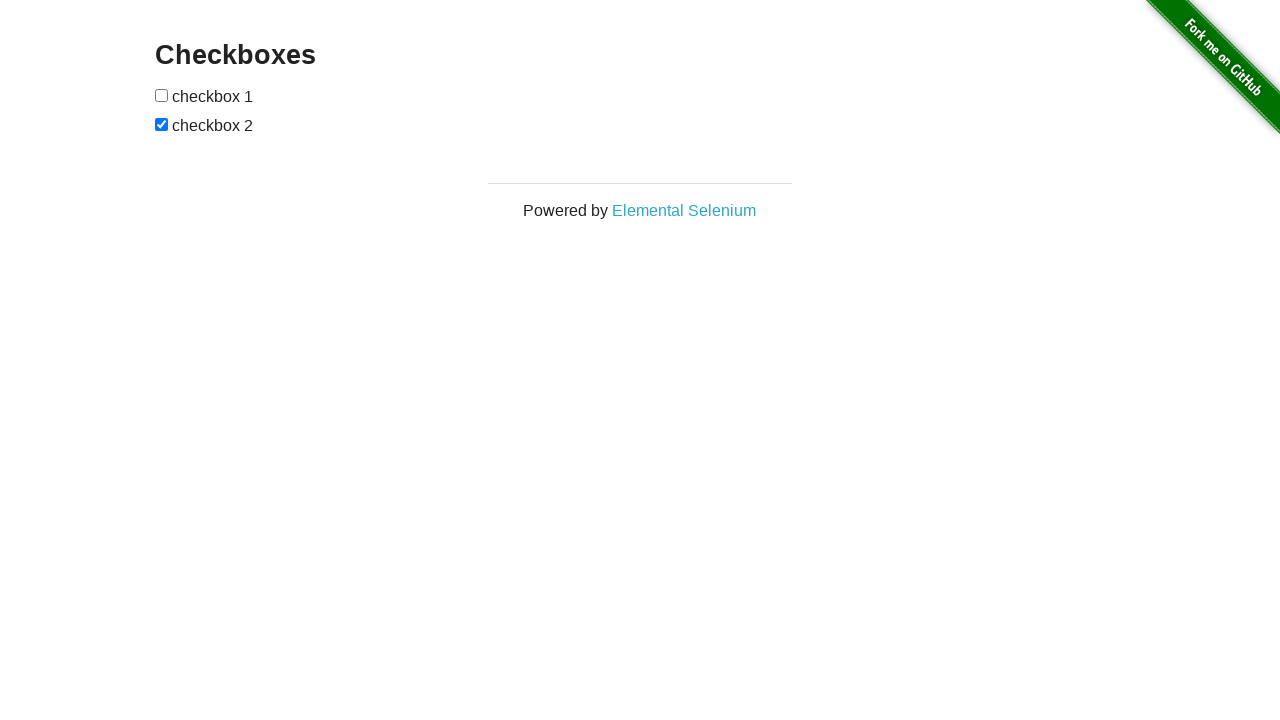

Selected first checkbox element
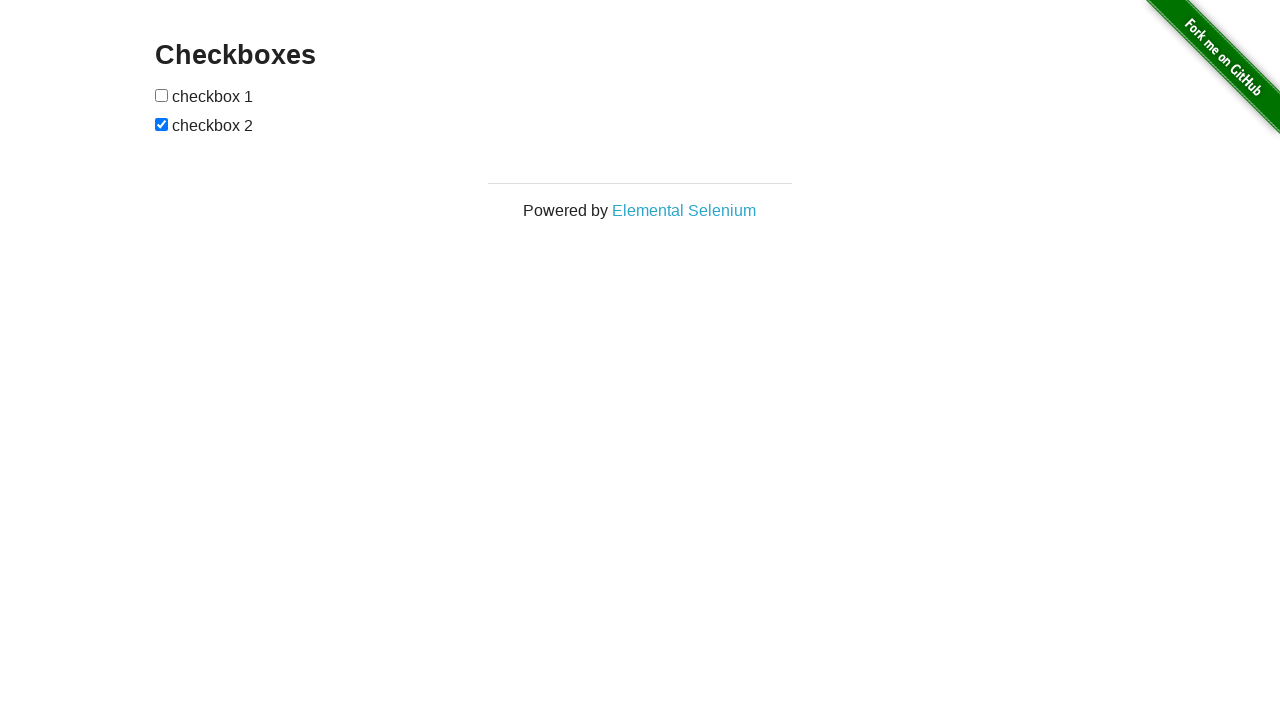

Checked state of first checkbox: not checked
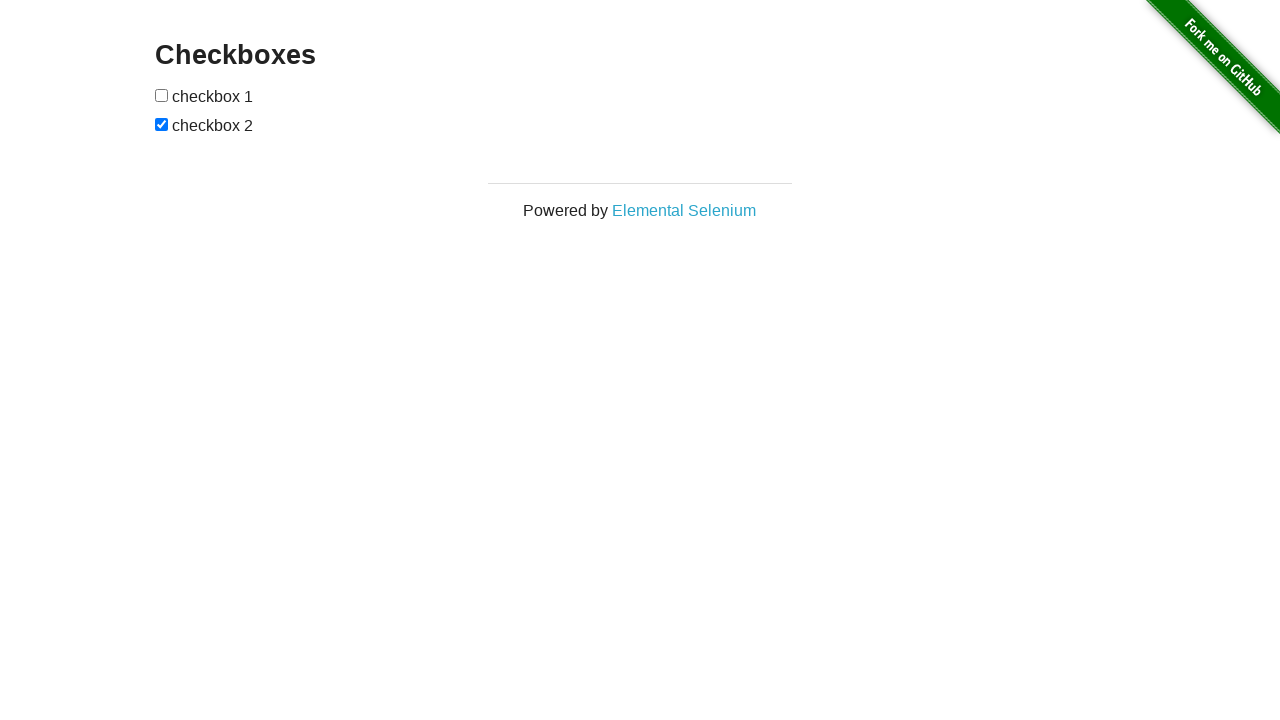

Clicked first checkbox to select it at (162, 95) on input[type='checkbox'] >> nth=0
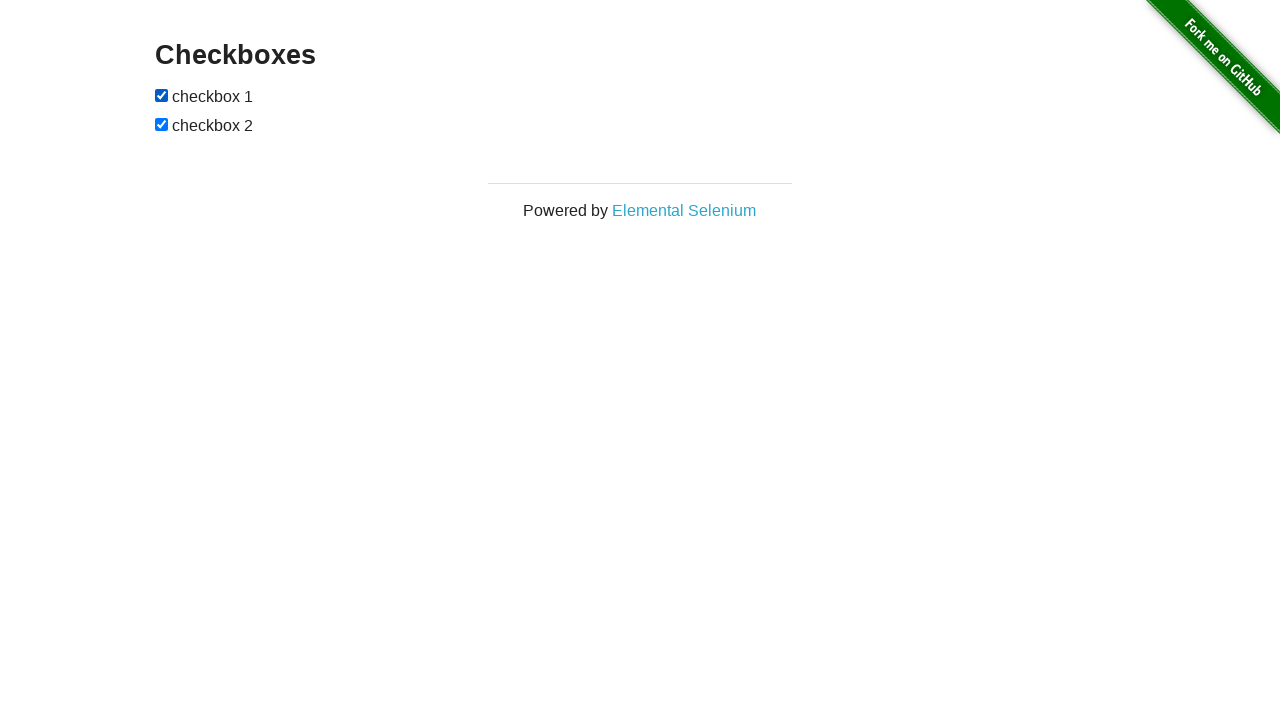

Selected second checkbox element
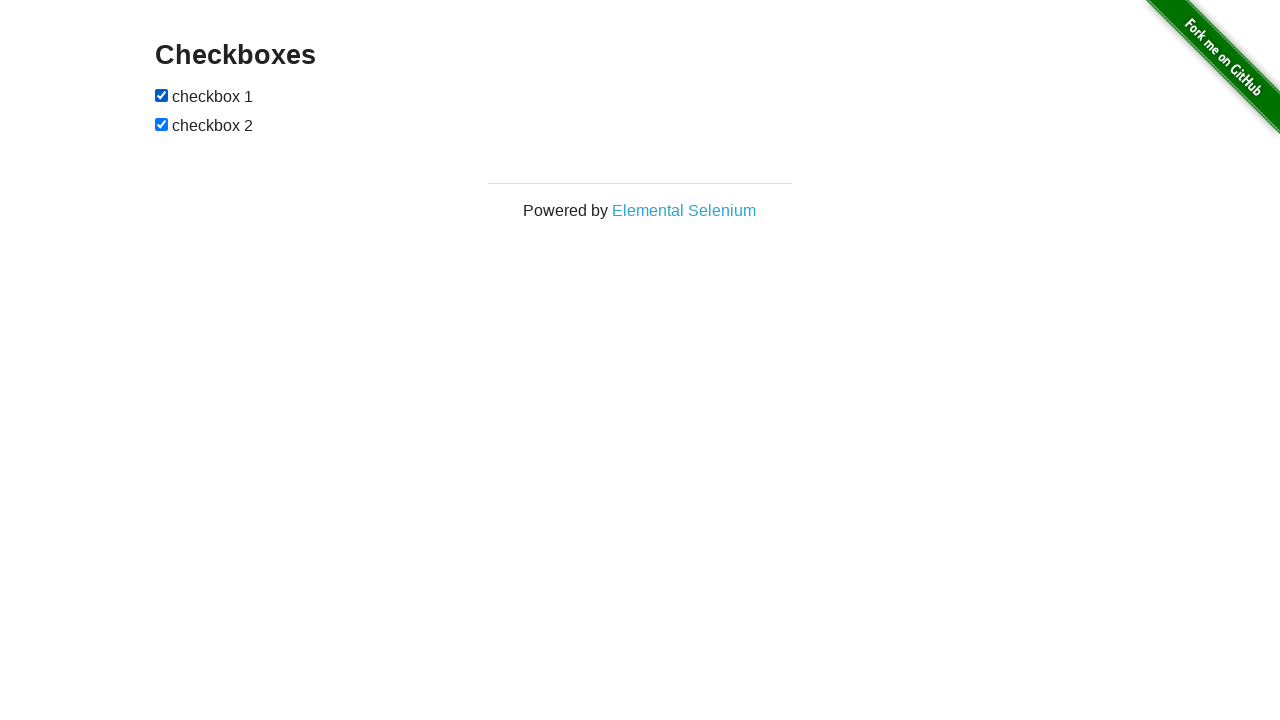

Second checkbox is already checked
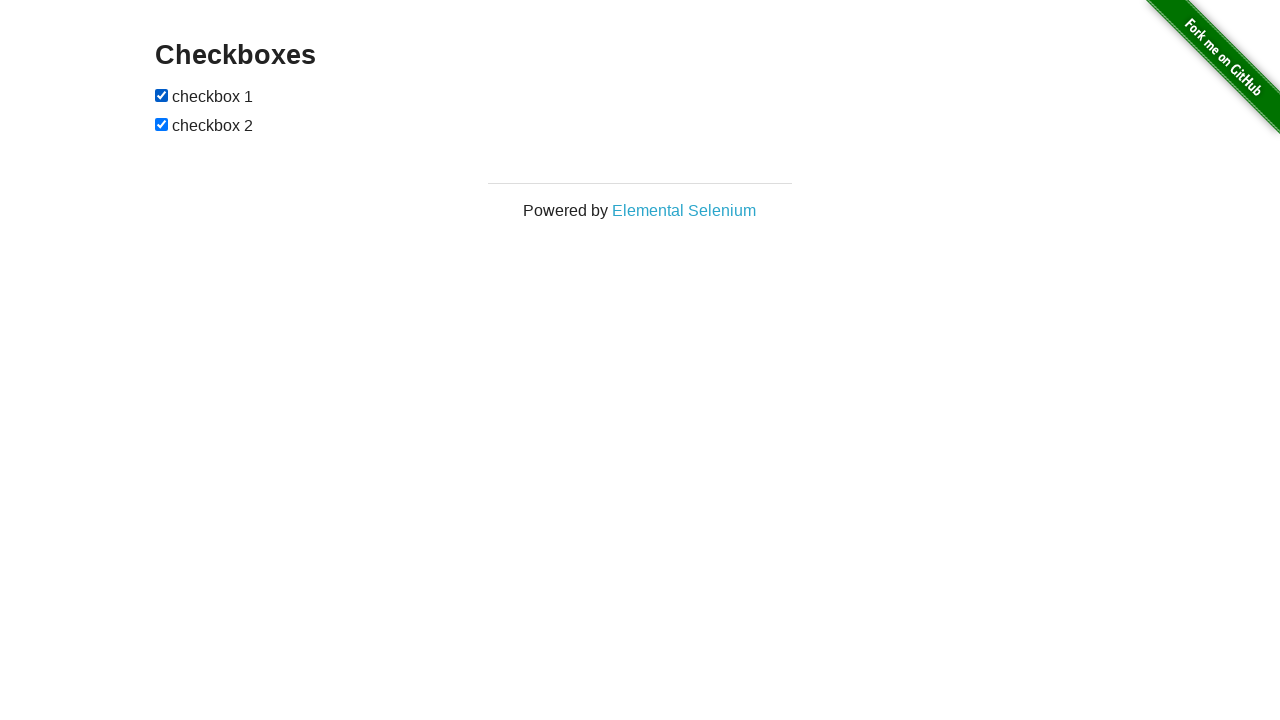

Verified first checkbox is checked
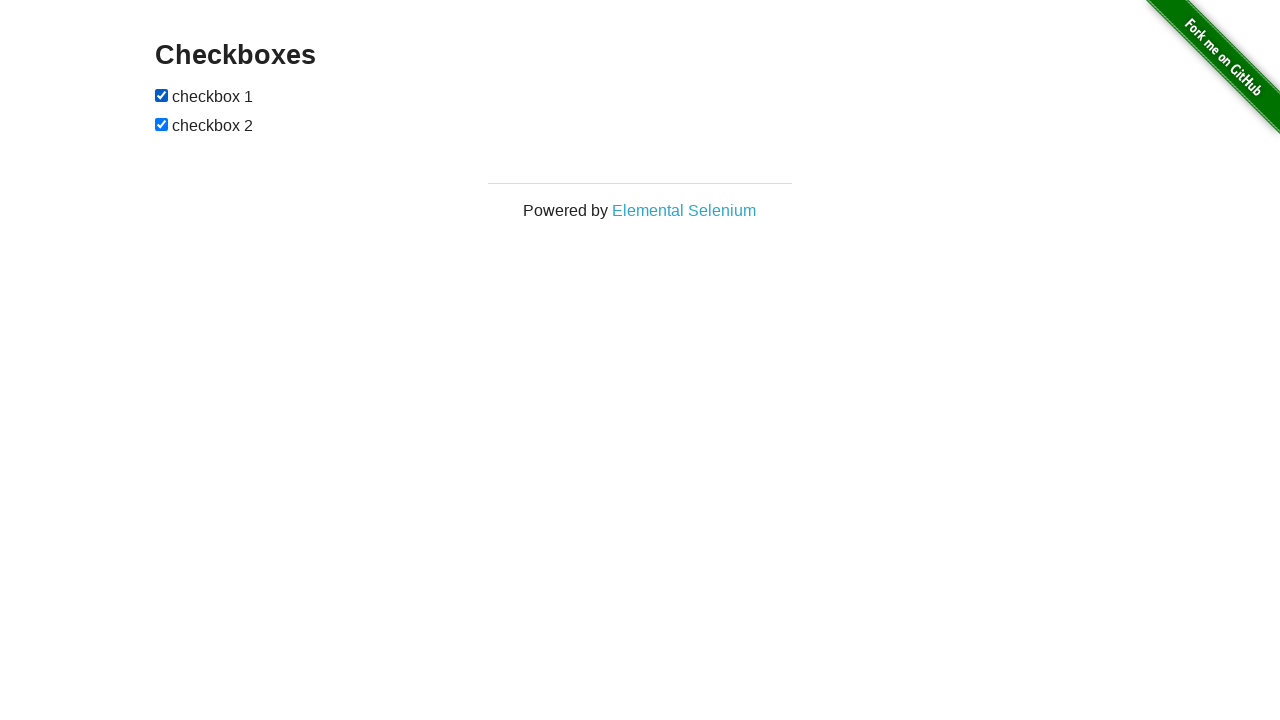

Verified second checkbox is checked
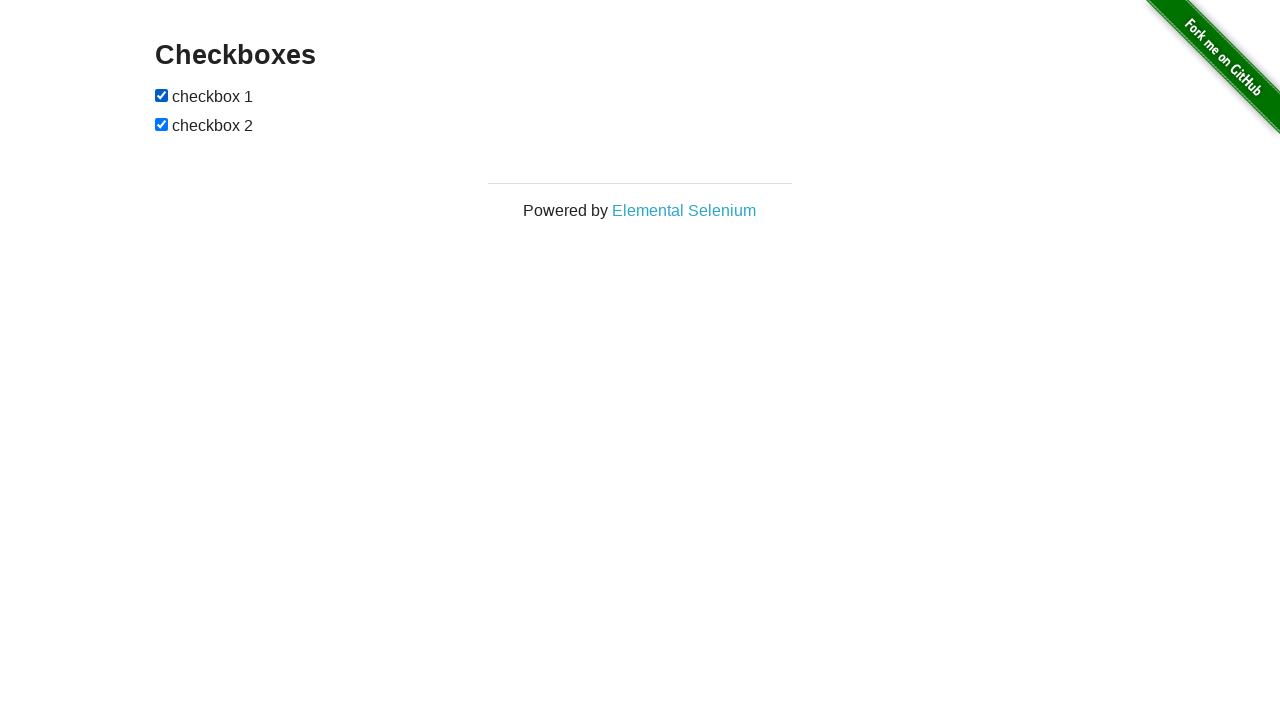

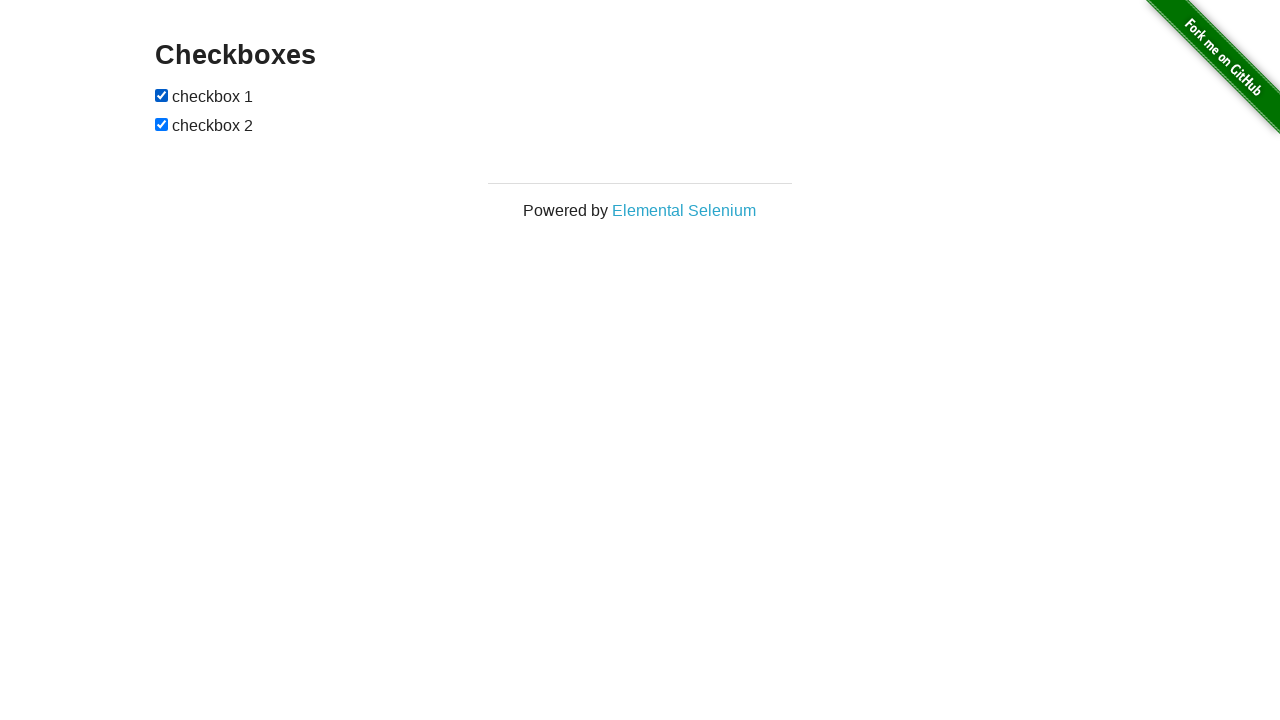